Tests login functionality with different users and product sorting options (A-Z, Z-A, Low-High, High-Low)

Starting URL: https://www.saucedemo.com/

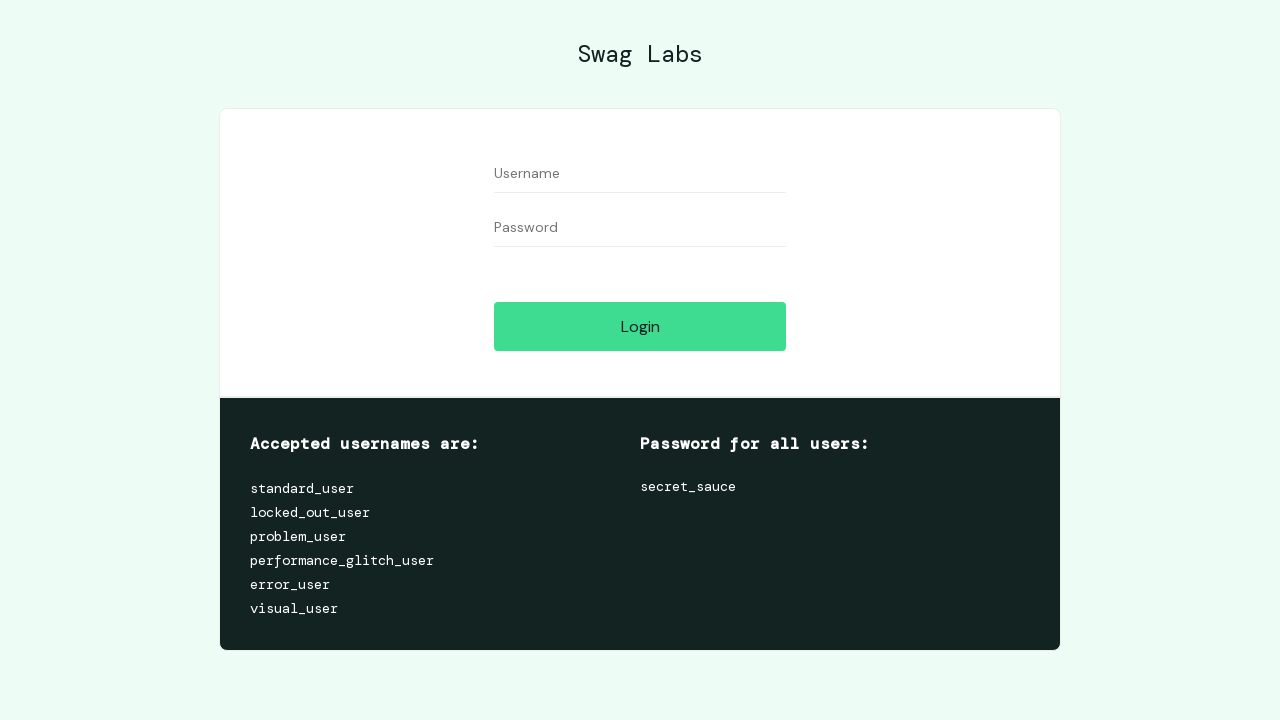

Cleared username field on #user-name
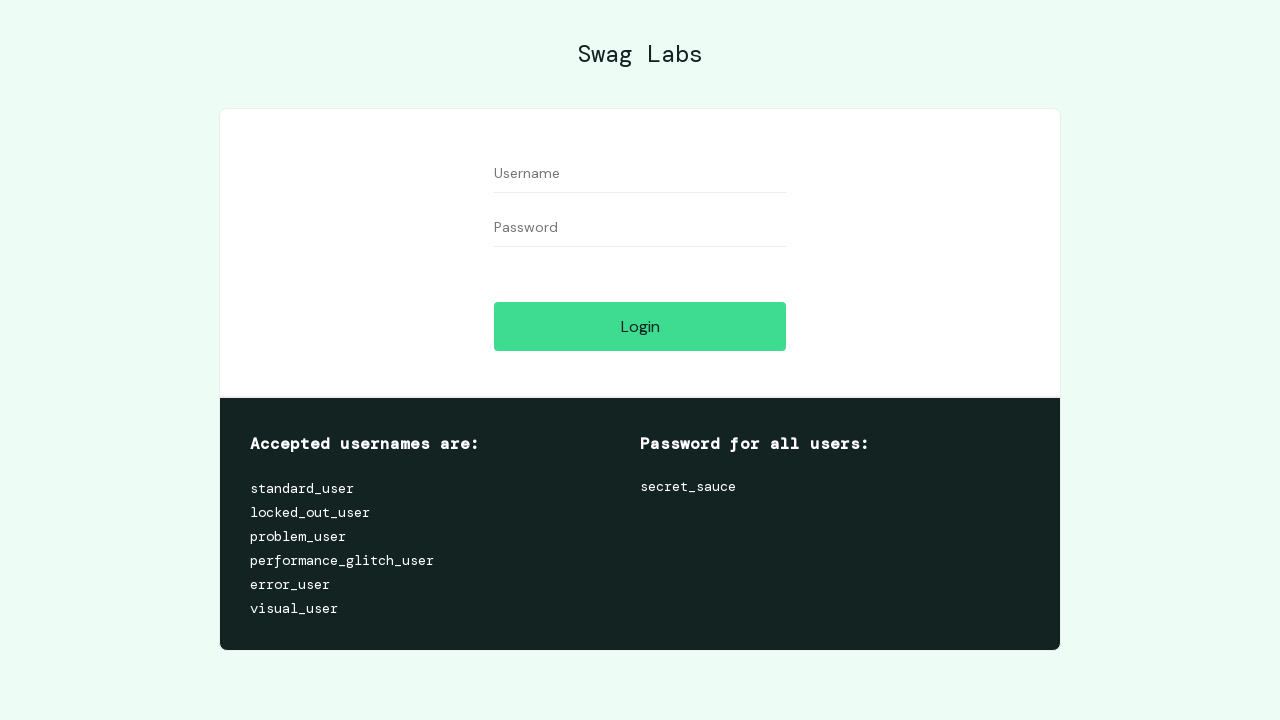

Cleared password field on #password
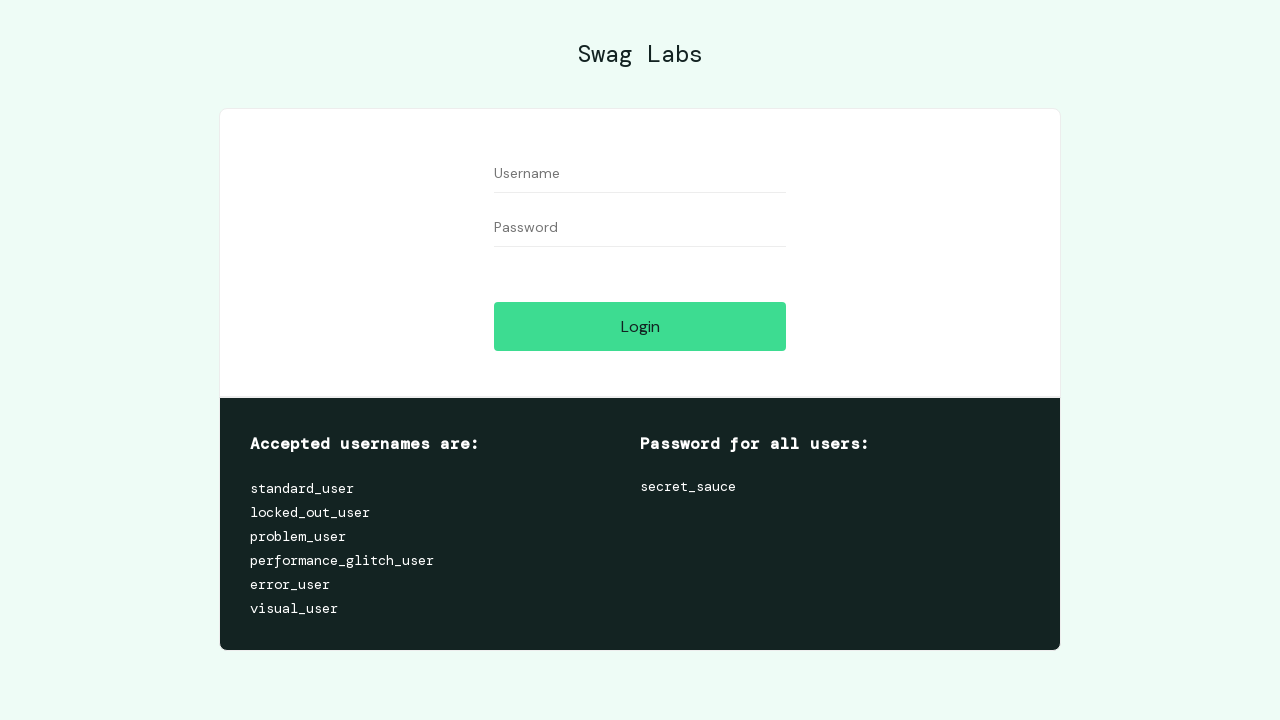

Filled username field with 'standard_user' on #user-name
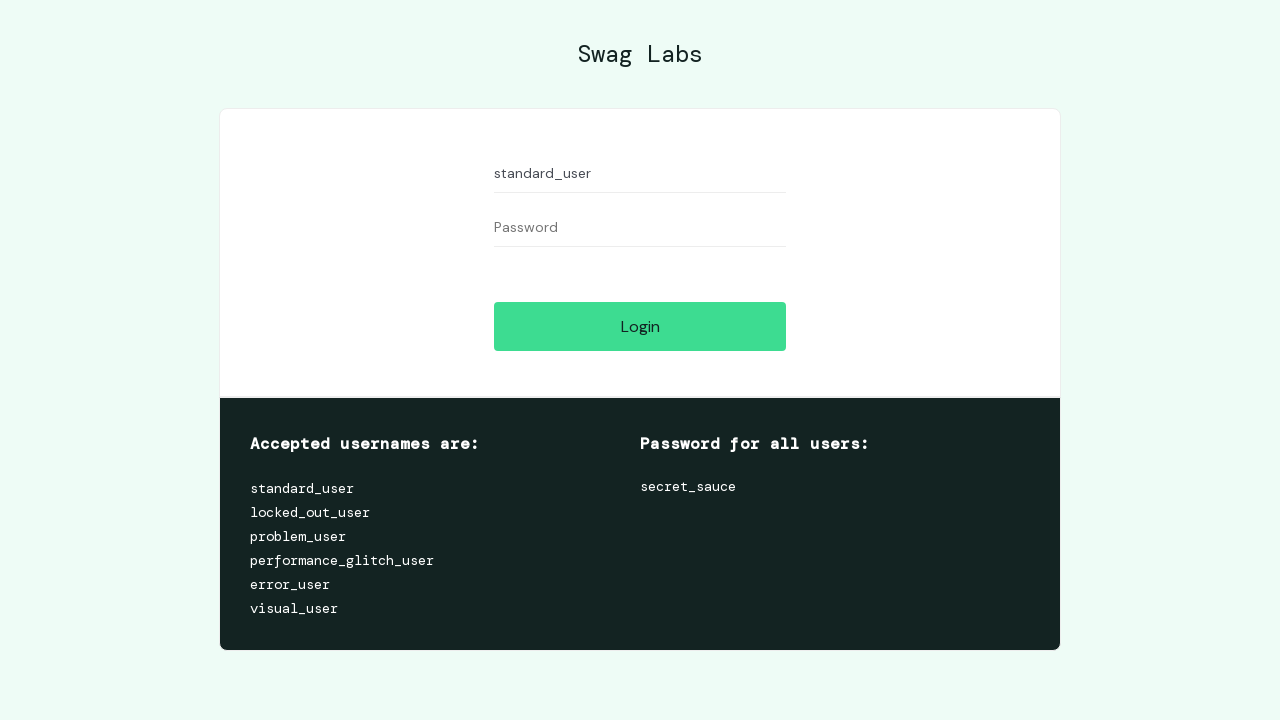

Filled password field with 'secret_sauce' on #password
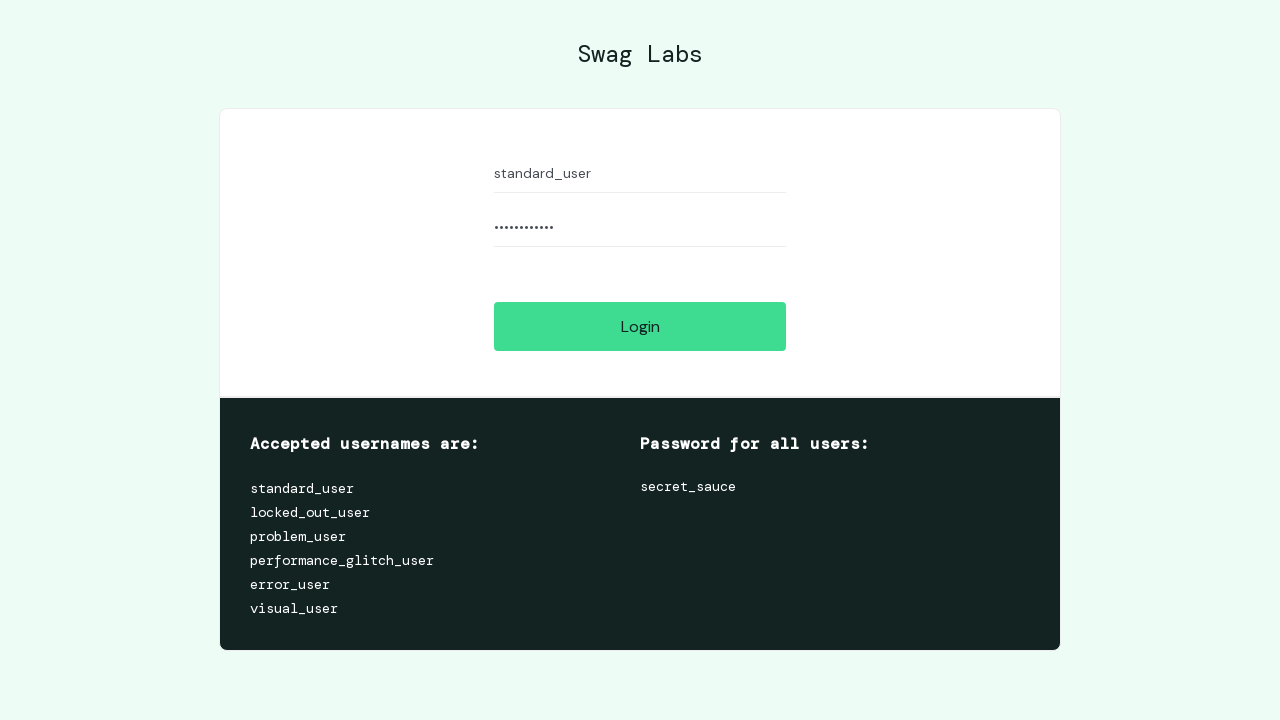

Clicked login button for user 'standard_user' at (640, 326) on #login-button
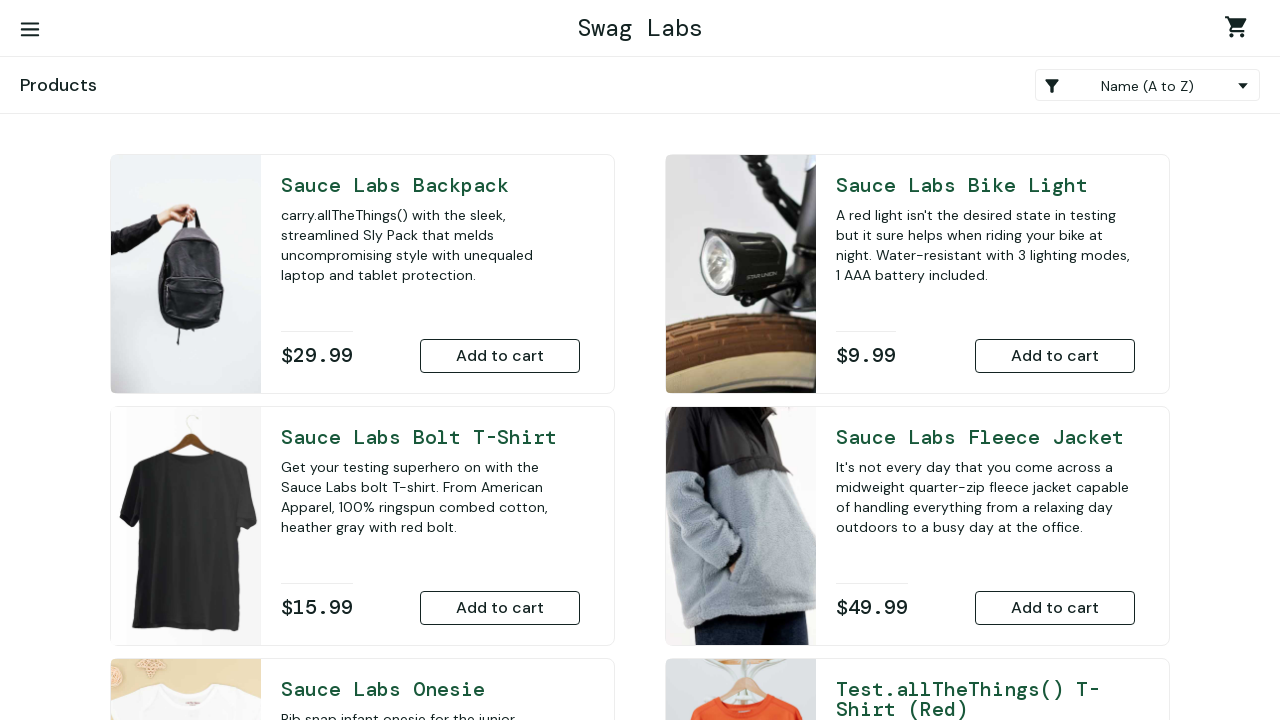

Successfully opened menu, login verified at (30, 30) on #react-burger-menu-btn
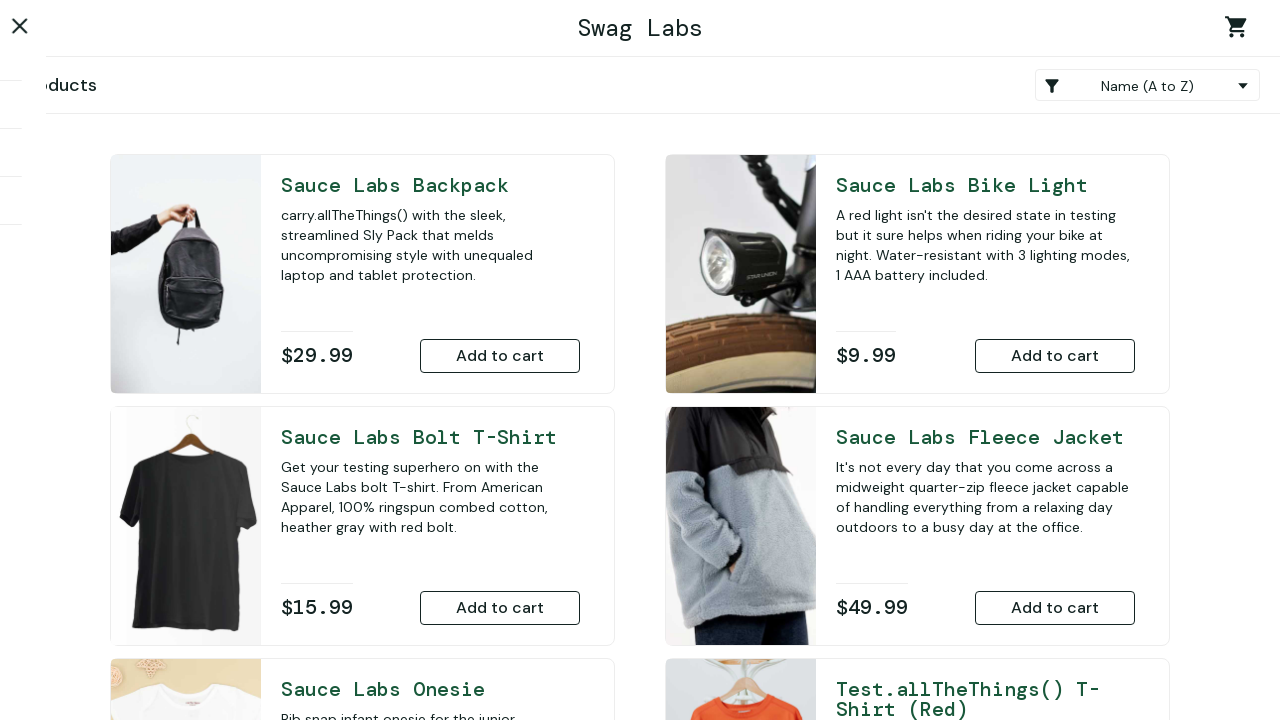

Login failed for user 'standard_user', navigated back to login page on xpath=//select[@class="product_sort_container"]/option[1]
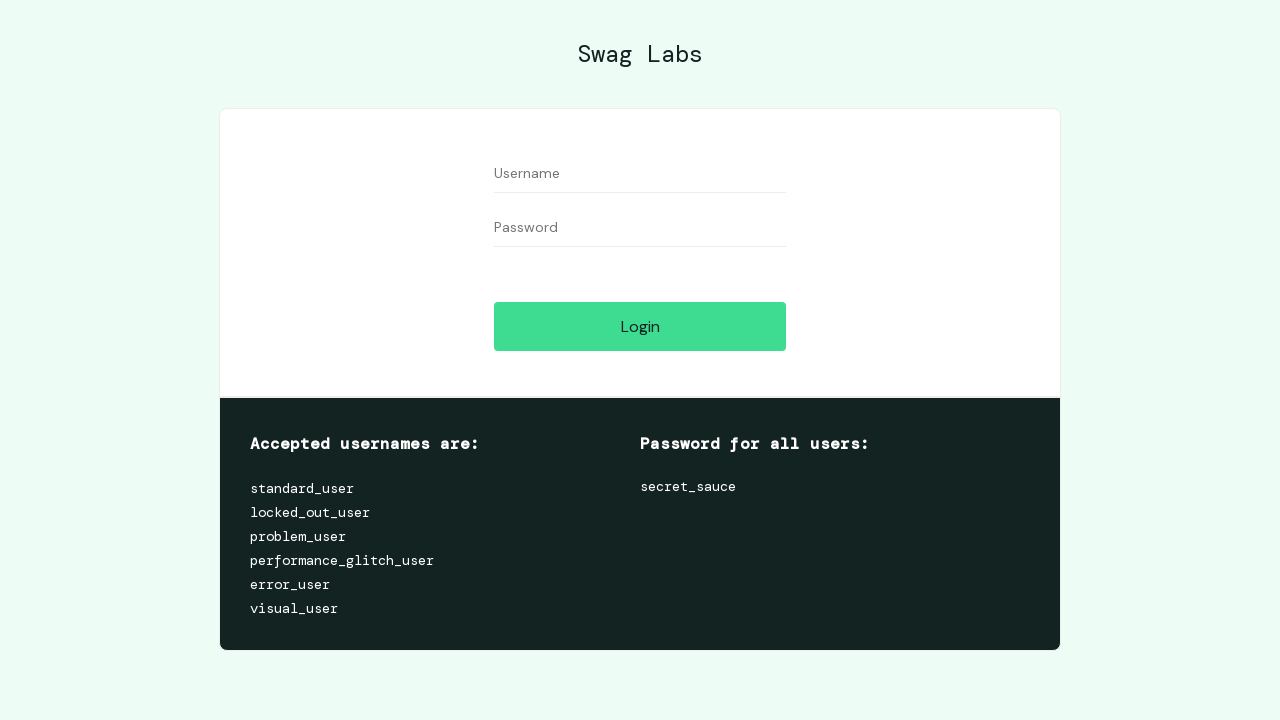

Cleared username field on #user-name
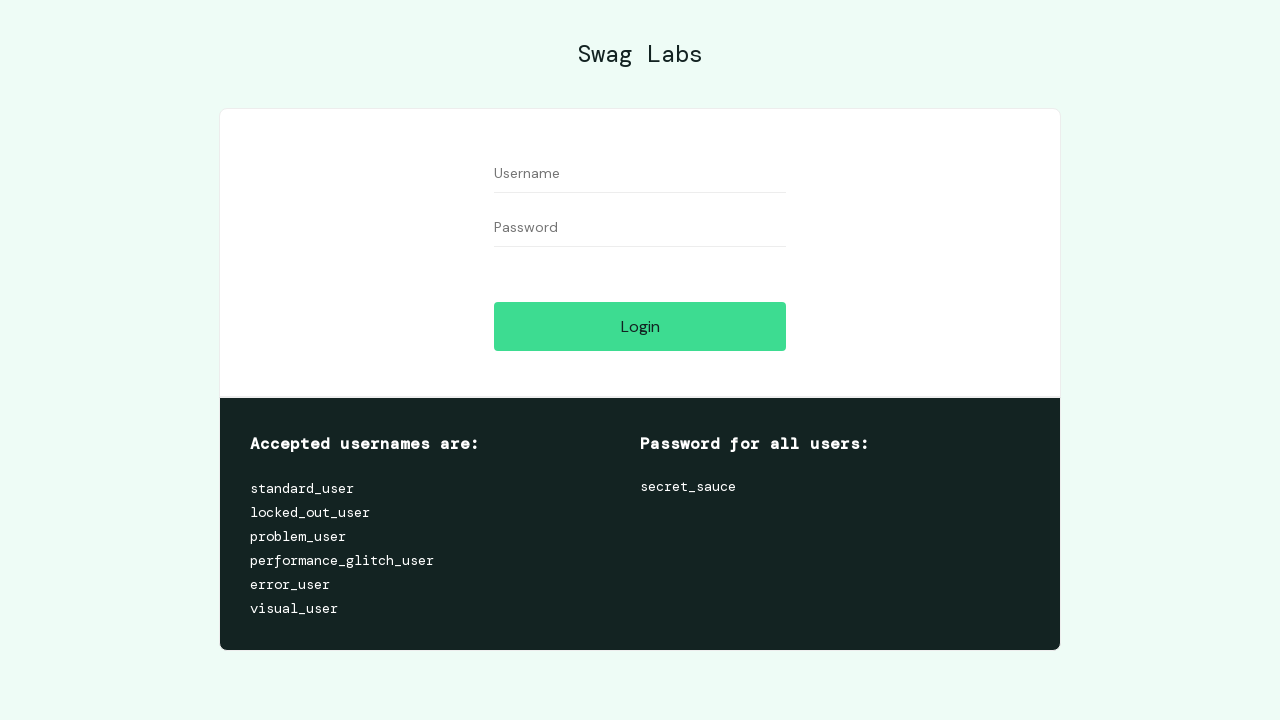

Cleared password field on #password
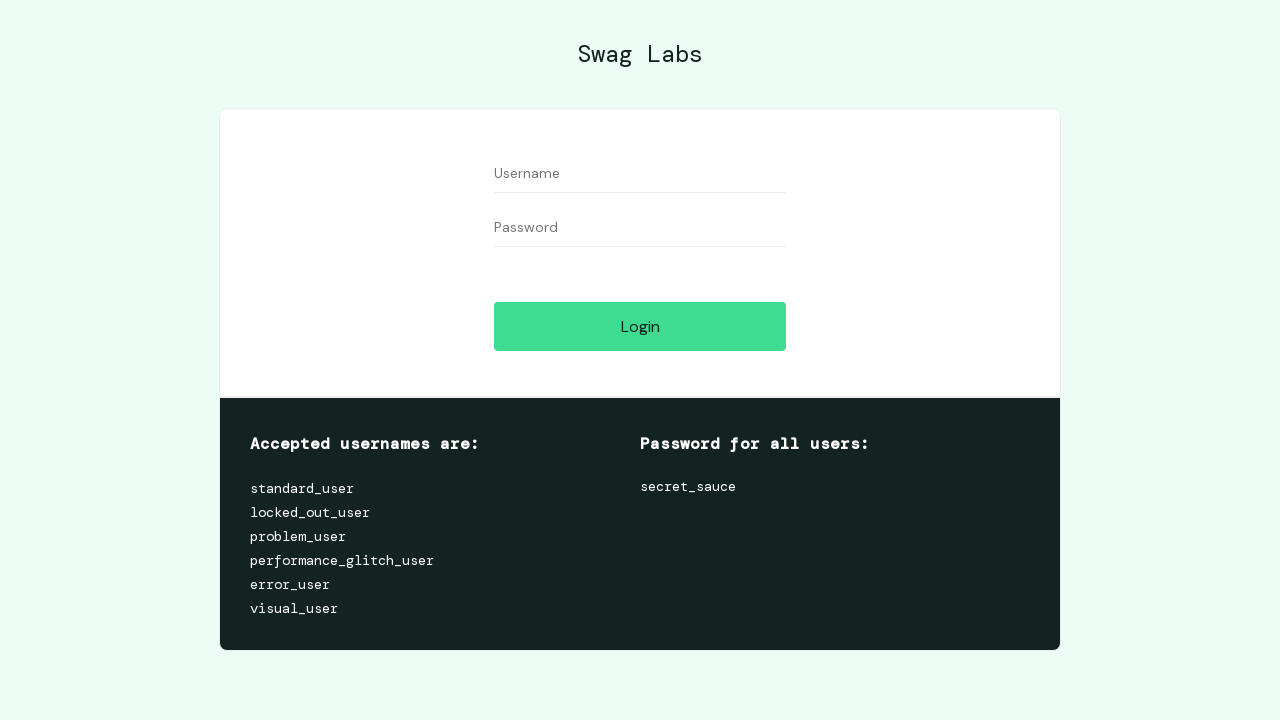

Filled username field with 'locked_out_user' on #user-name
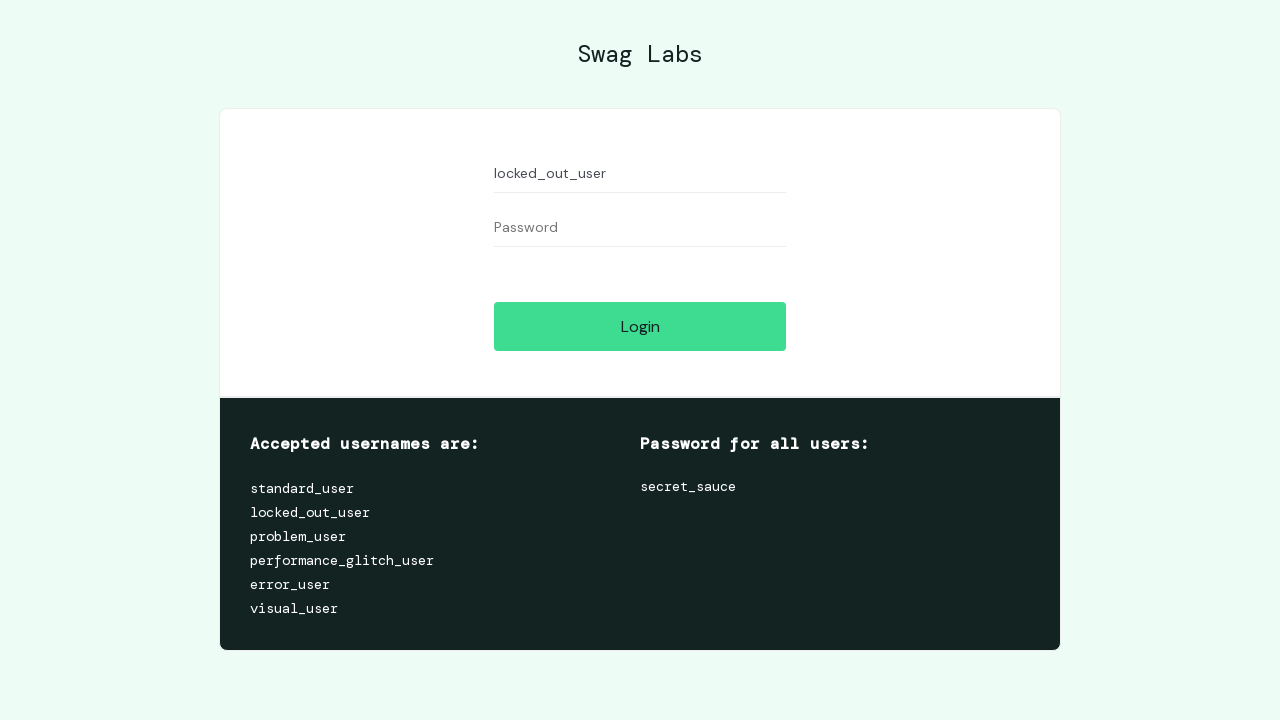

Filled password field with 'secret_sauce' on #password
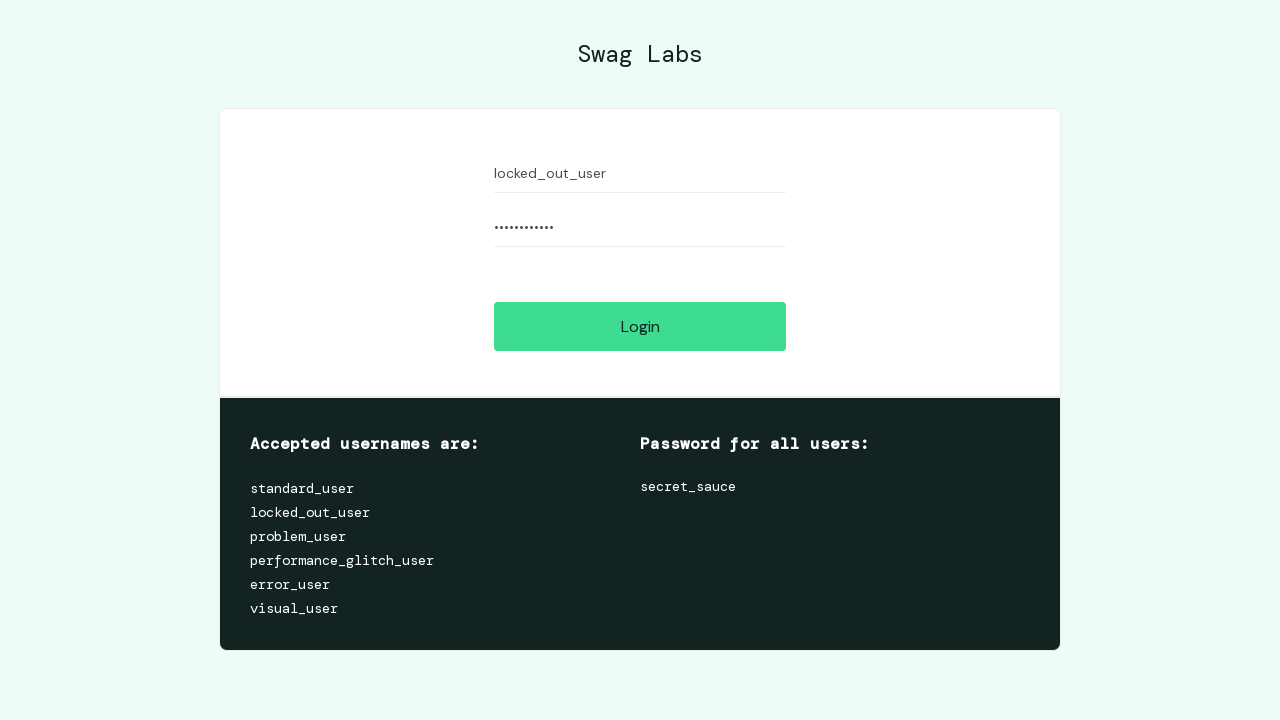

Clicked login button for user 'locked_out_user' at (640, 326) on #login-button
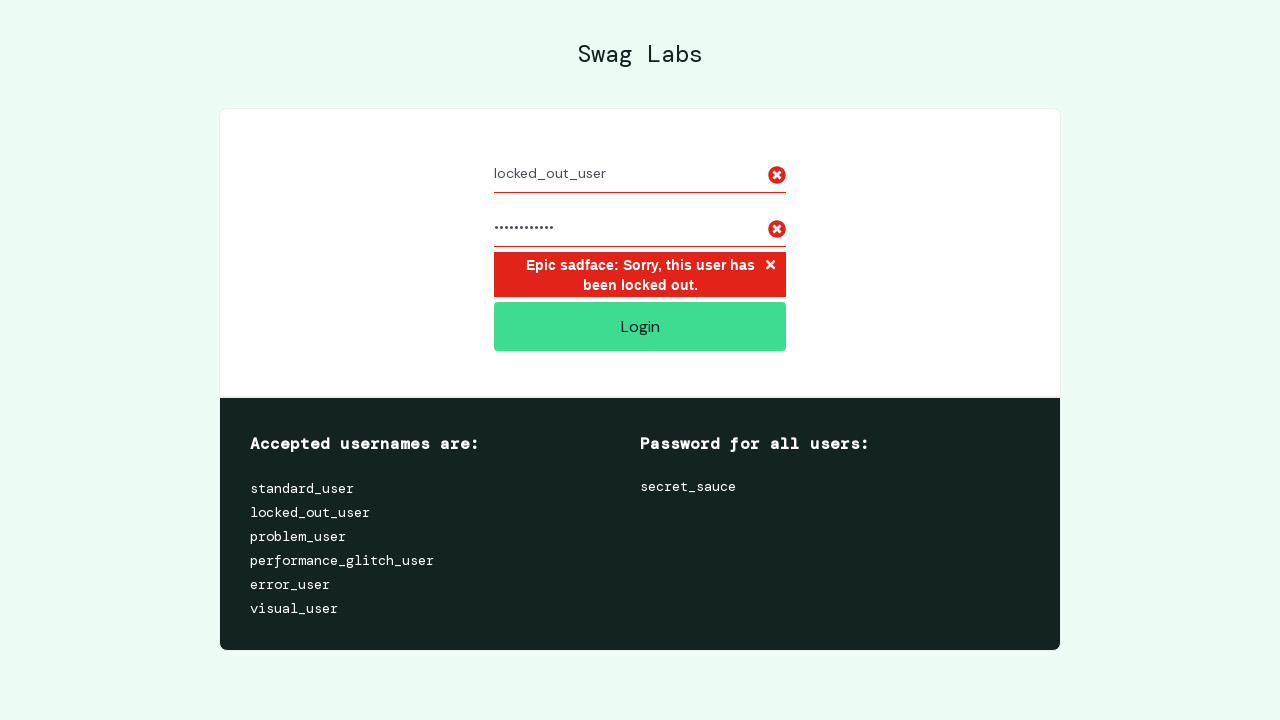

Login failed for user 'locked_out_user', navigated back to login page on #react-burger-menu-btn
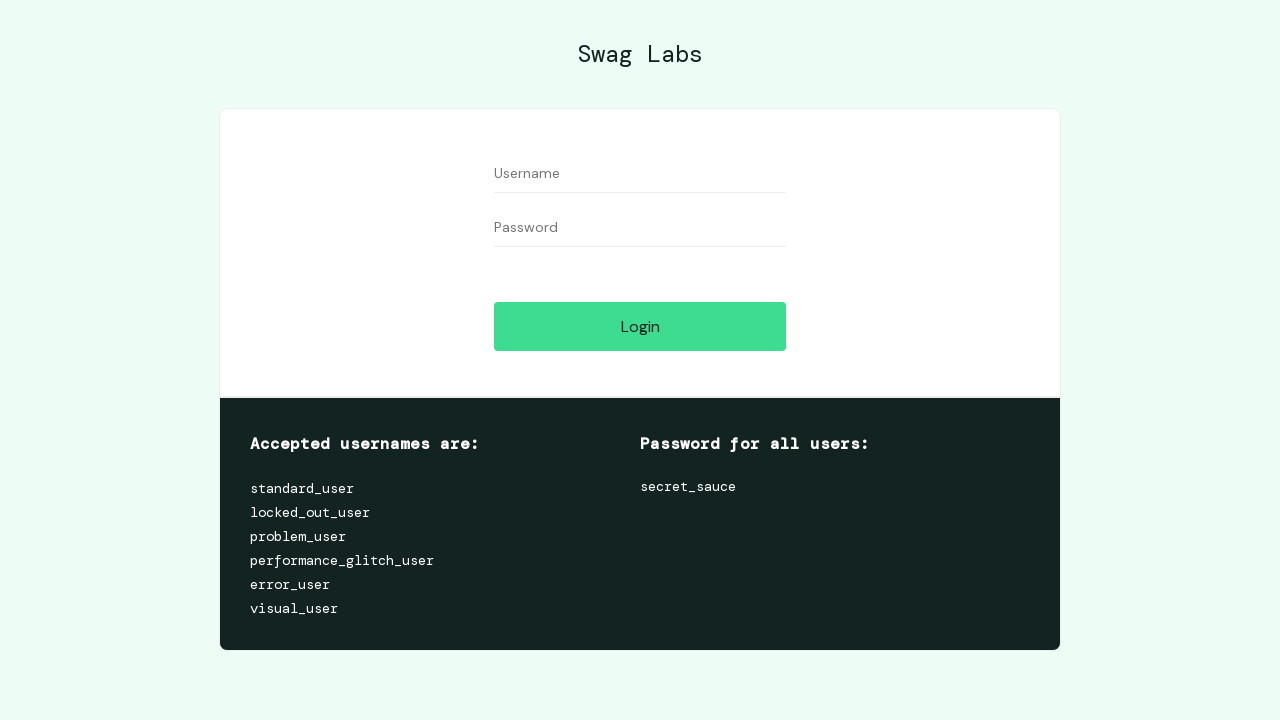

Cleared username field on #user-name
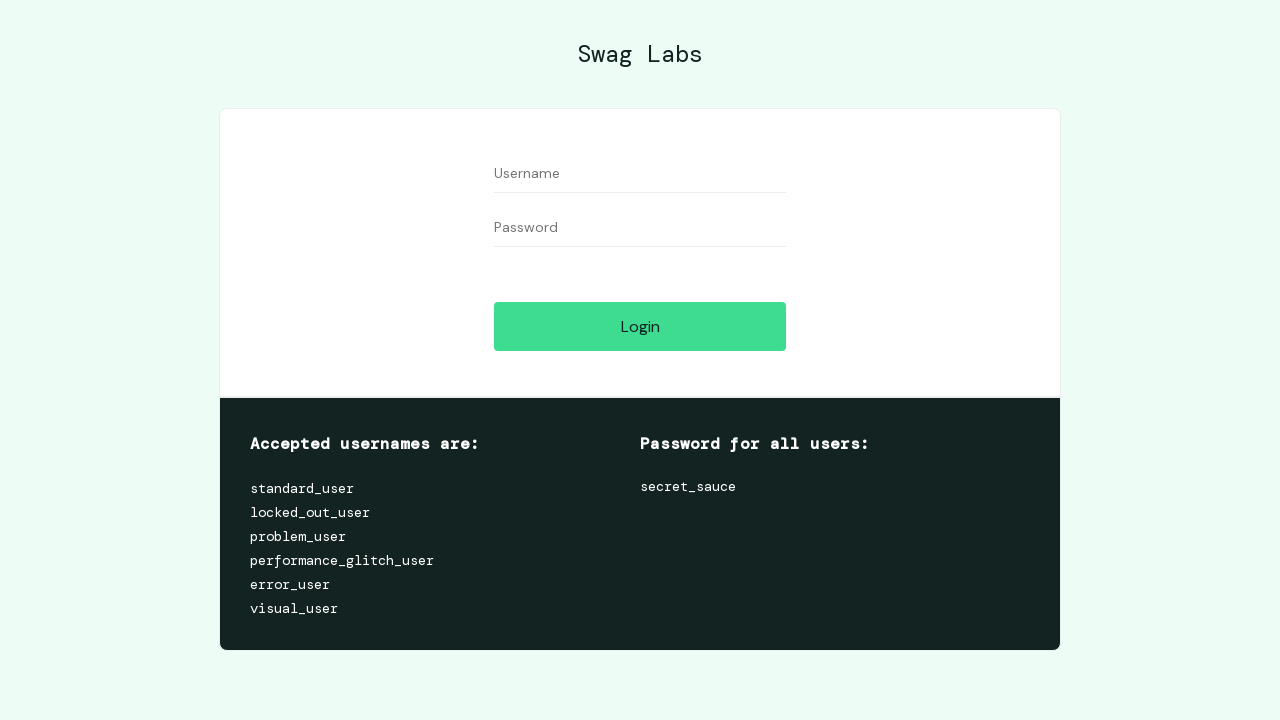

Cleared password field on #password
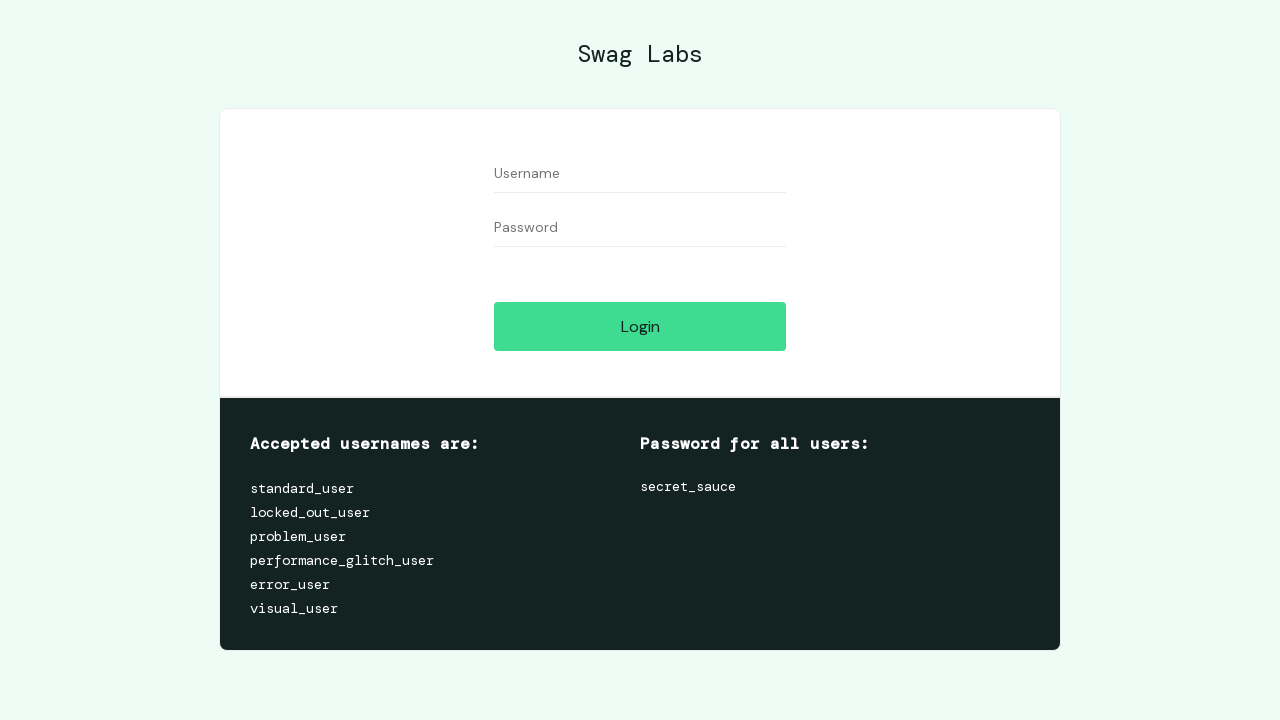

Filled username field with 'problem_user' on #user-name
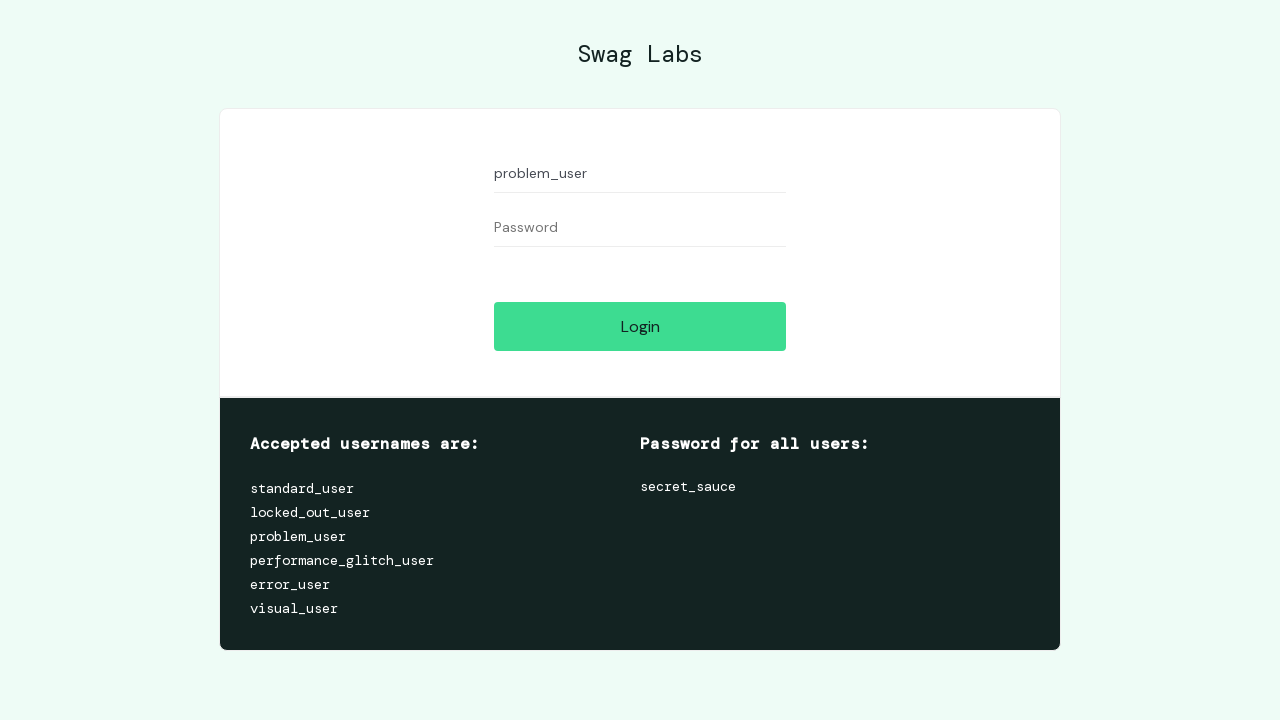

Filled password field with 'secret_sauce' on #password
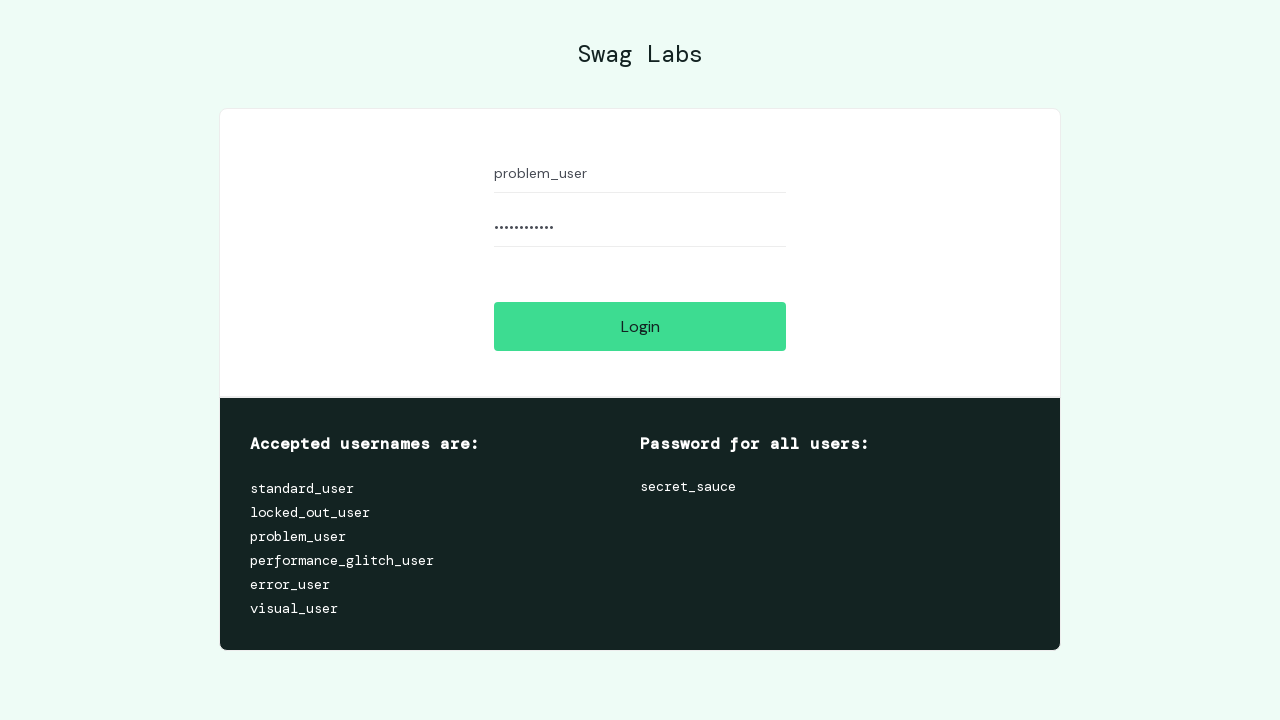

Clicked login button for user 'problem_user' at (640, 326) on #login-button
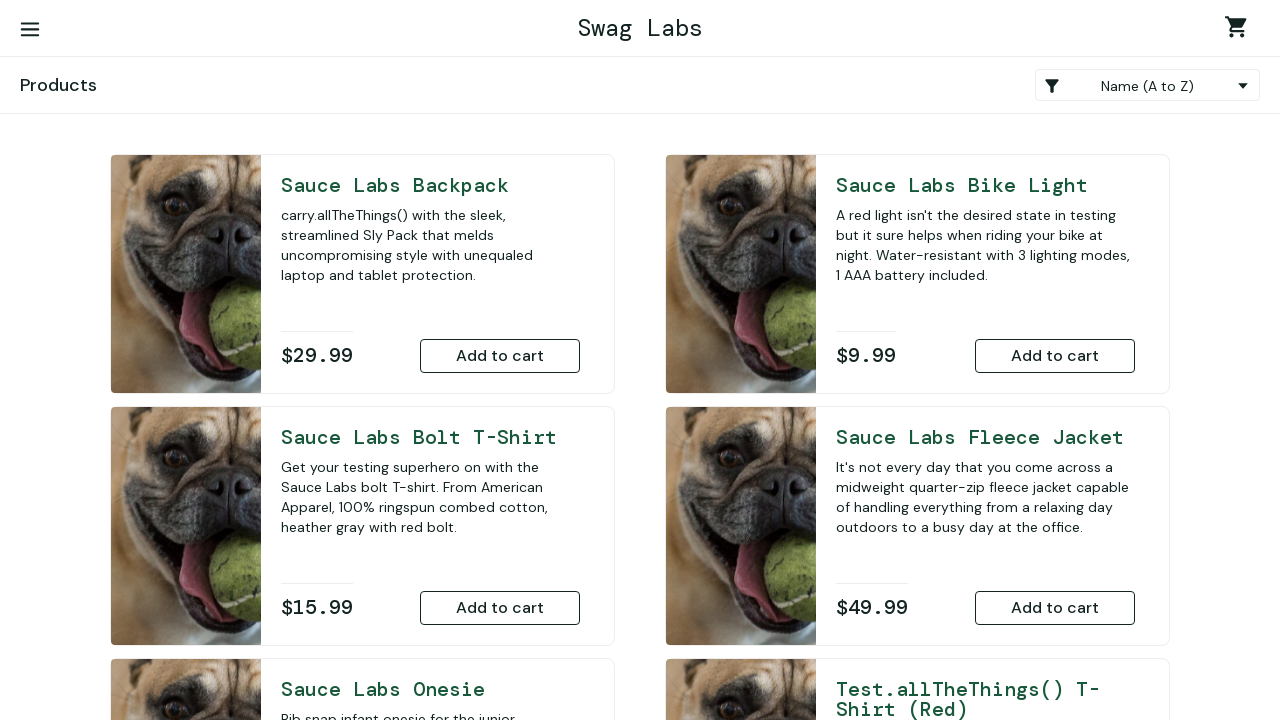

Successfully opened menu, login verified at (30, 30) on #react-burger-menu-btn
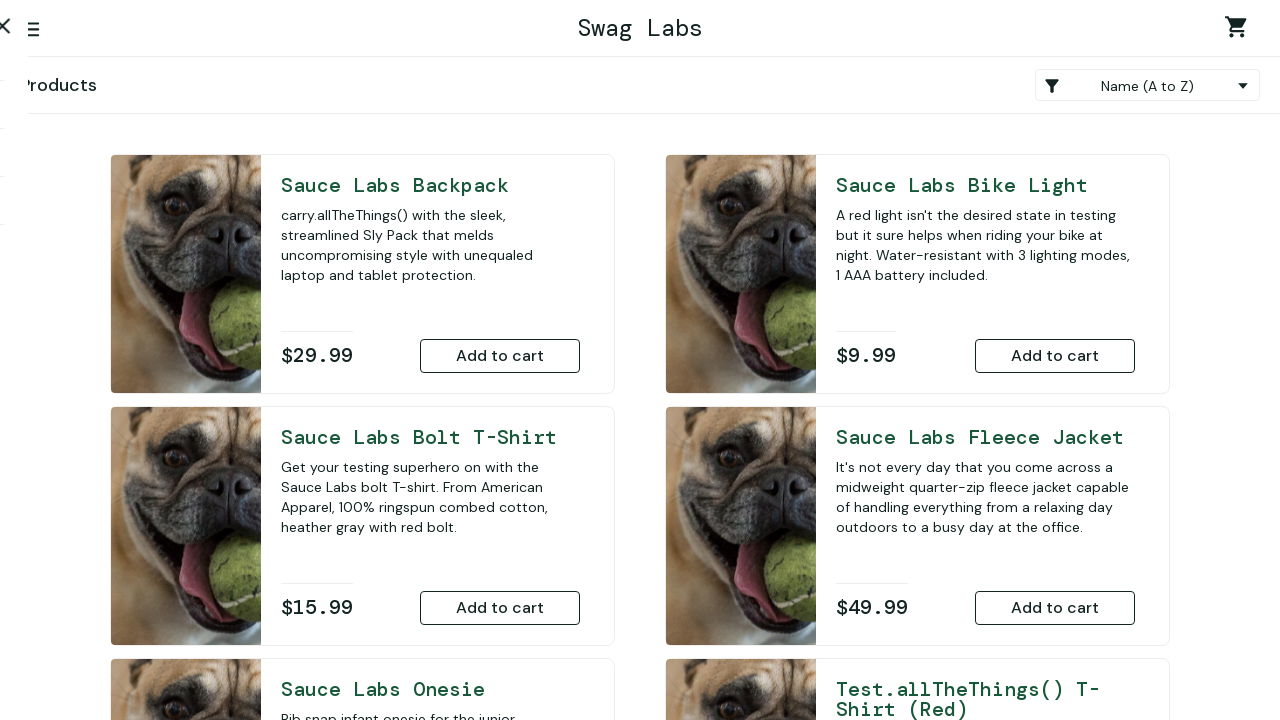

Login failed for user 'problem_user', navigated back to login page on xpath=//select[@class="product_sort_container"]/option[1]
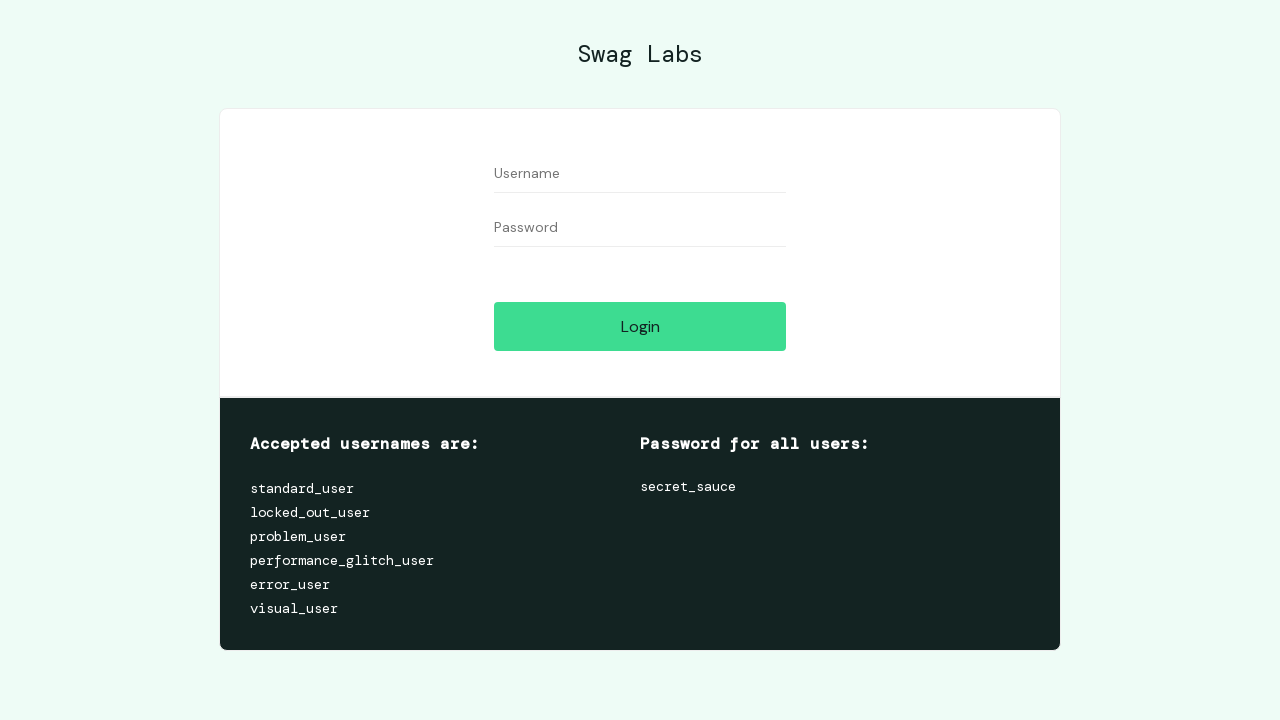

Cleared username field on #user-name
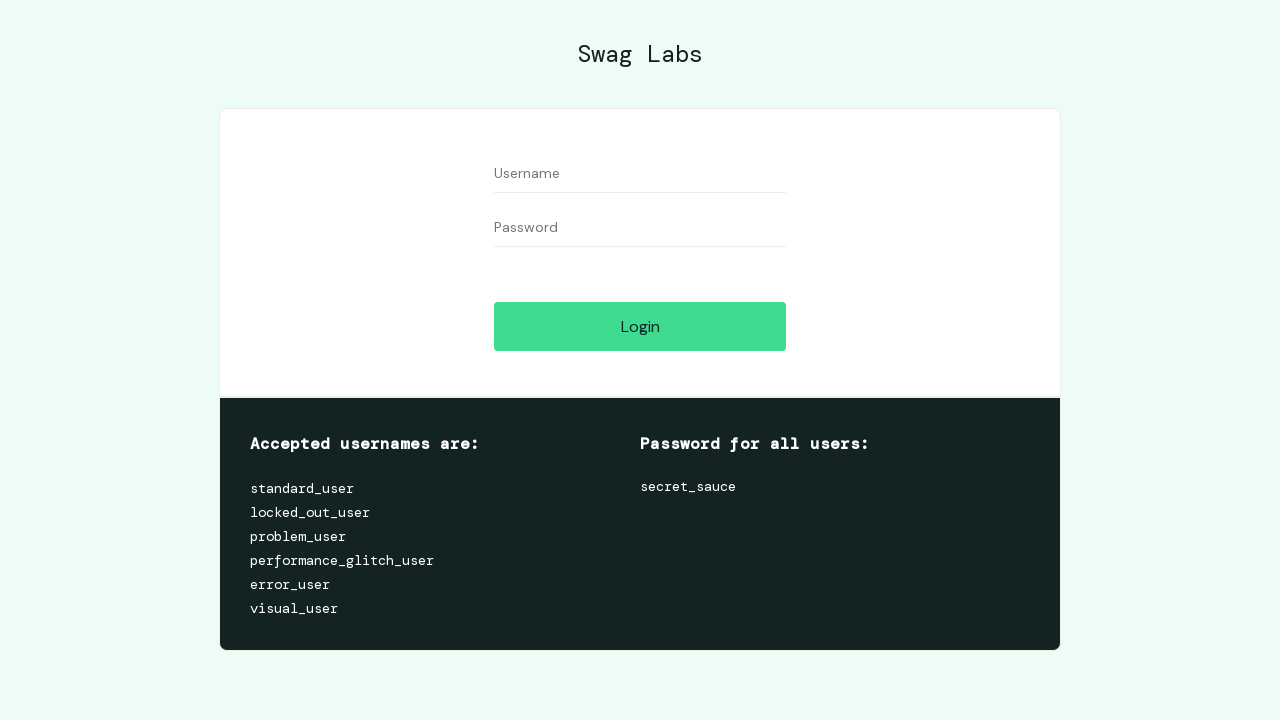

Cleared password field on #password
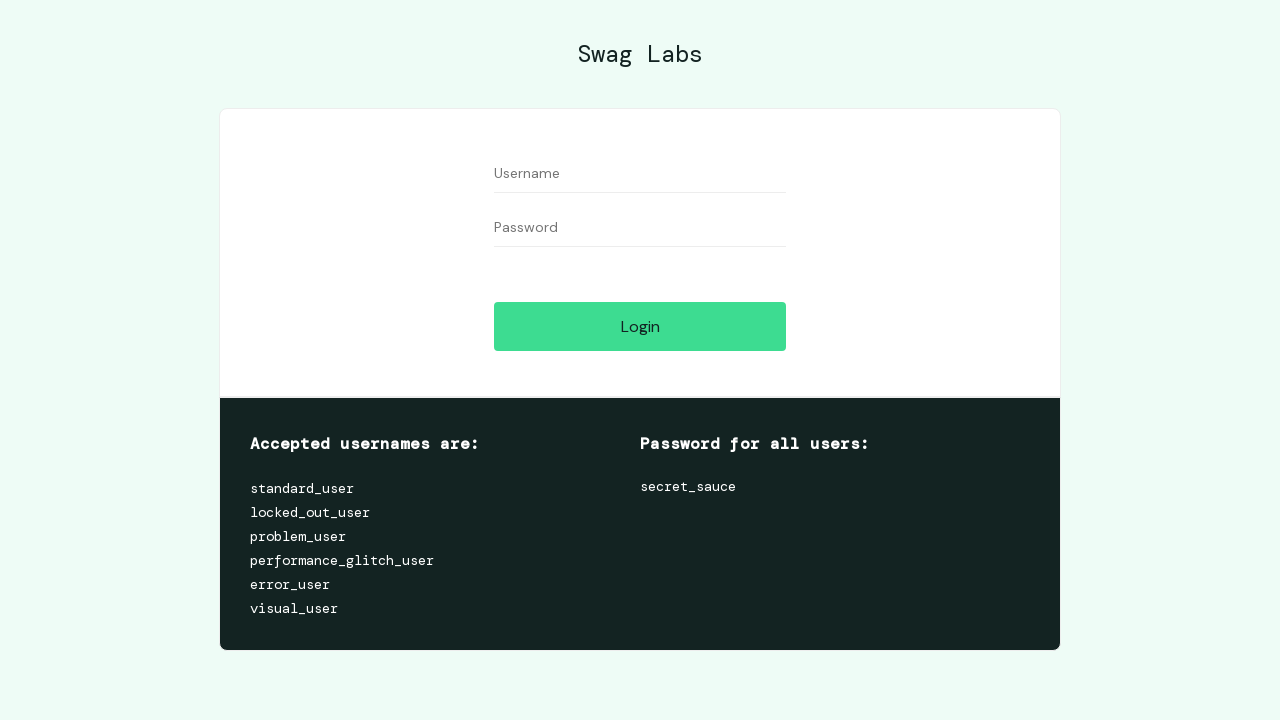

Filled username field with 'performance_glitch_user' on #user-name
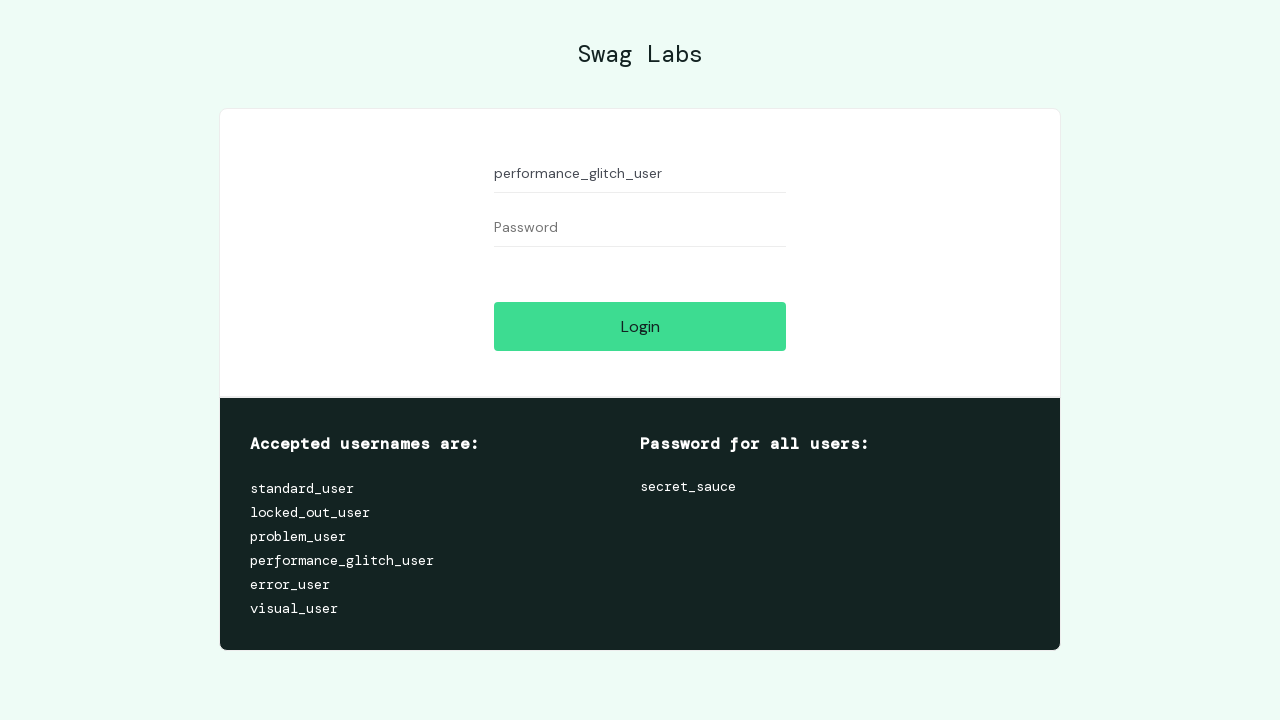

Filled password field with 'secret_sauce' on #password
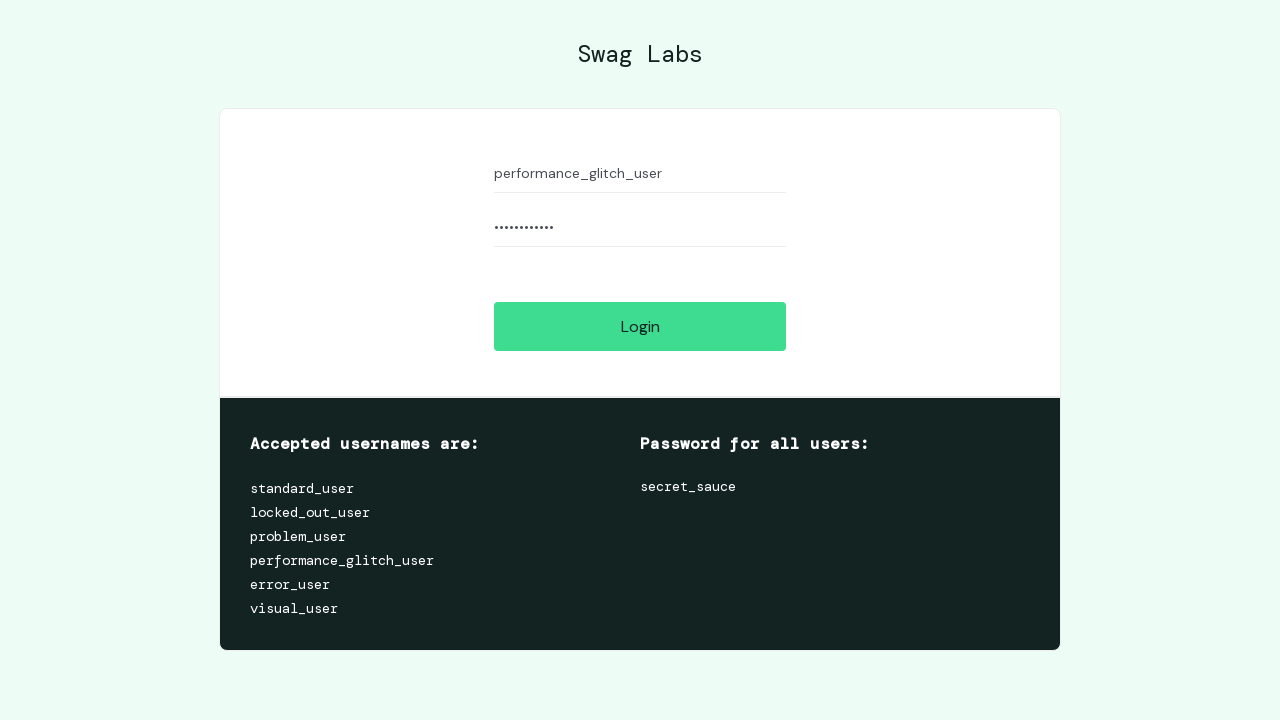

Clicked login button for user 'performance_glitch_user' at (640, 326) on #login-button
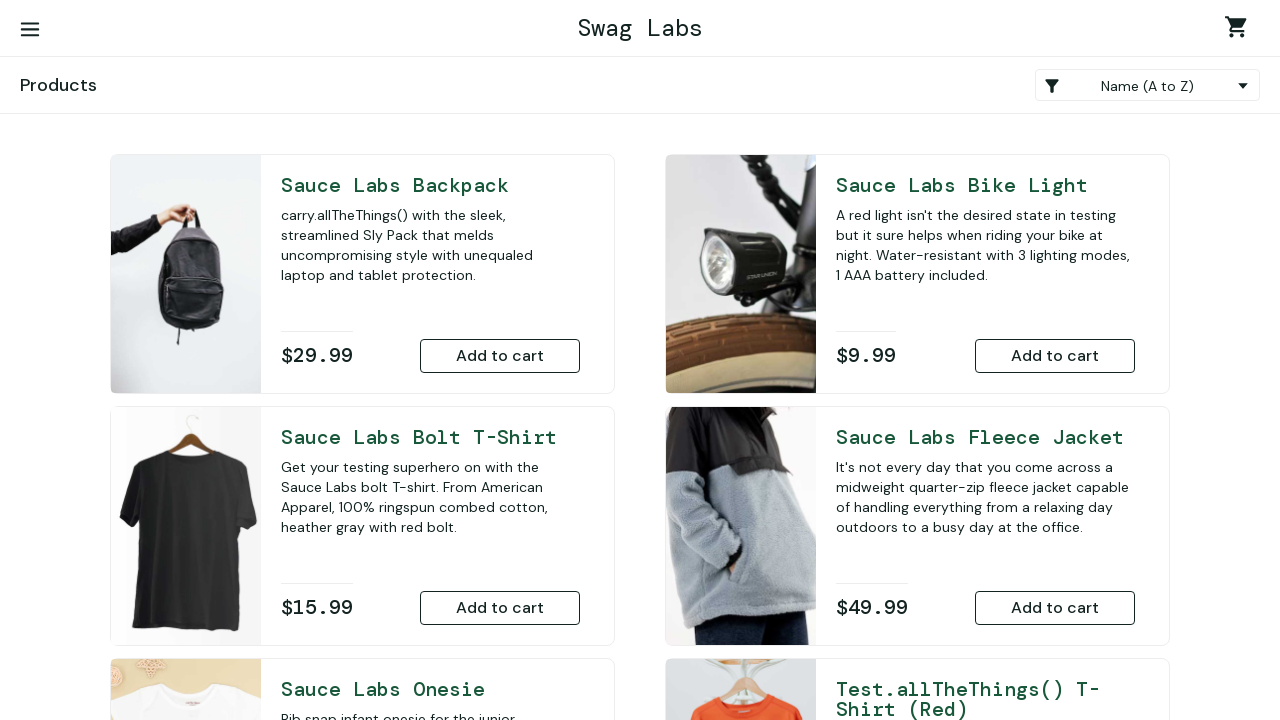

Successfully opened menu, login verified at (30, 30) on #react-burger-menu-btn
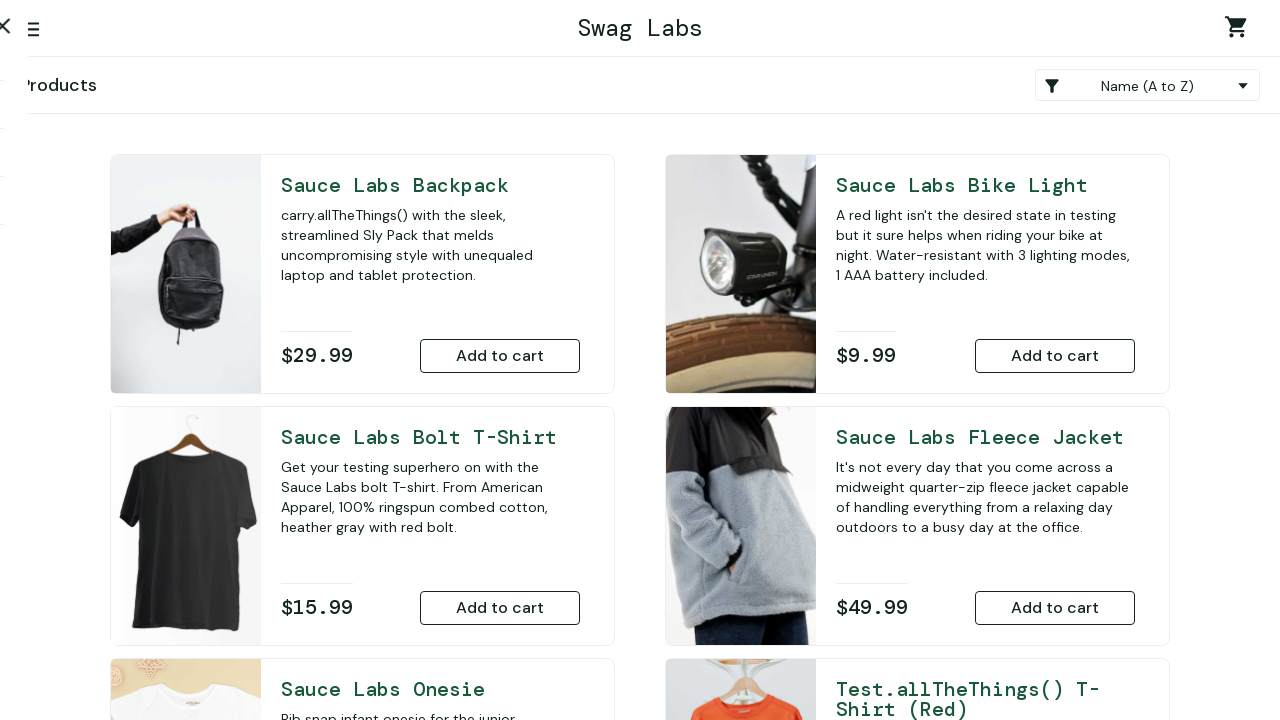

Login failed for user 'performance_glitch_user', navigated back to login page on xpath=//select[@class="product_sort_container"]/option[1]
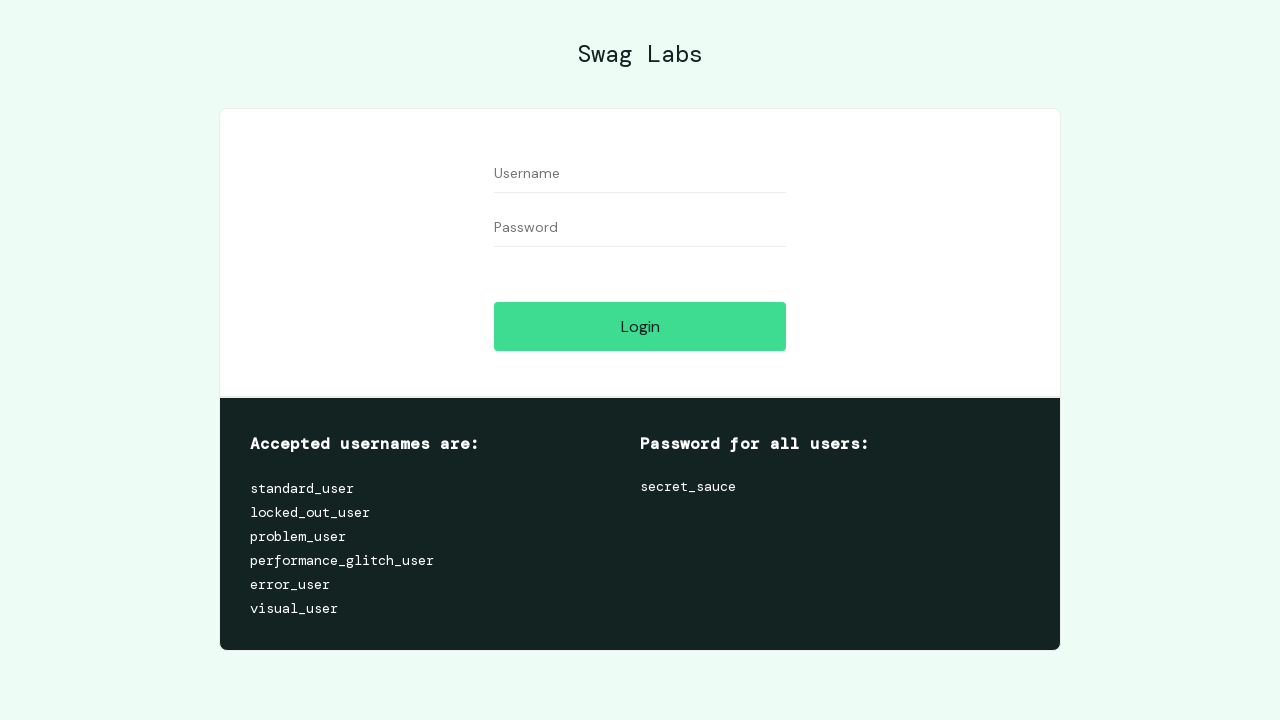

Cleared username field on #user-name
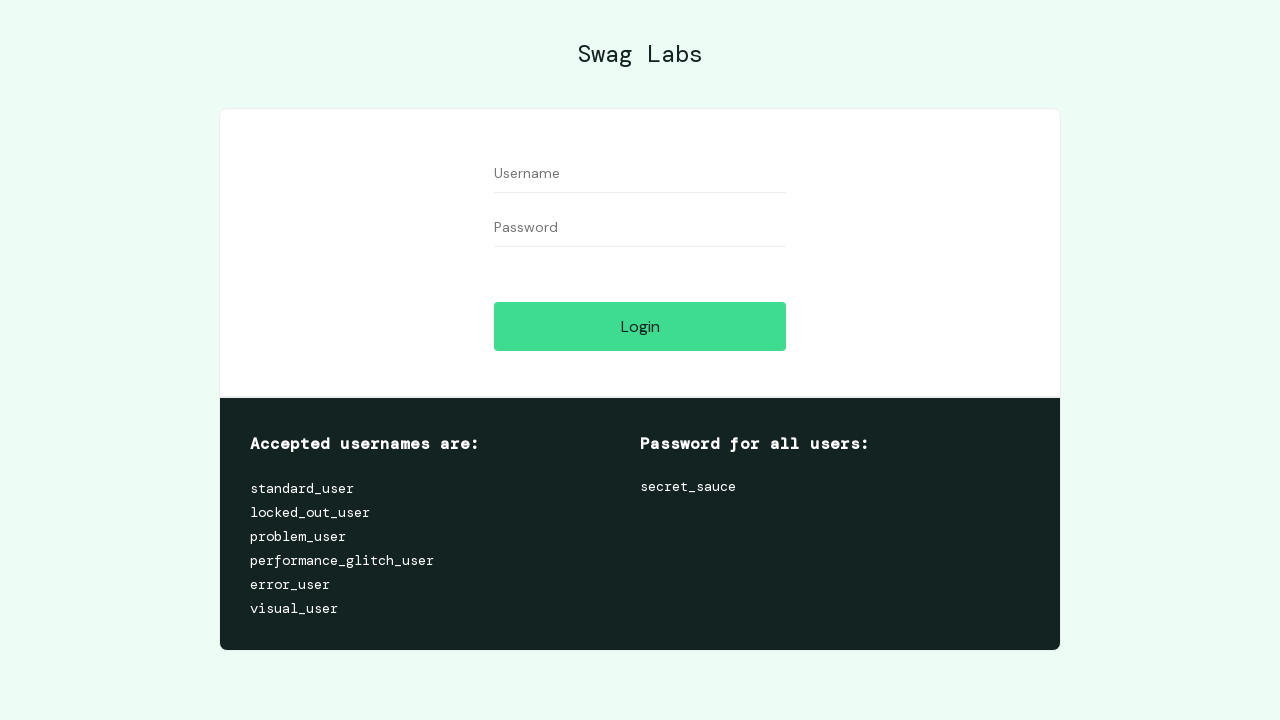

Cleared password field on #password
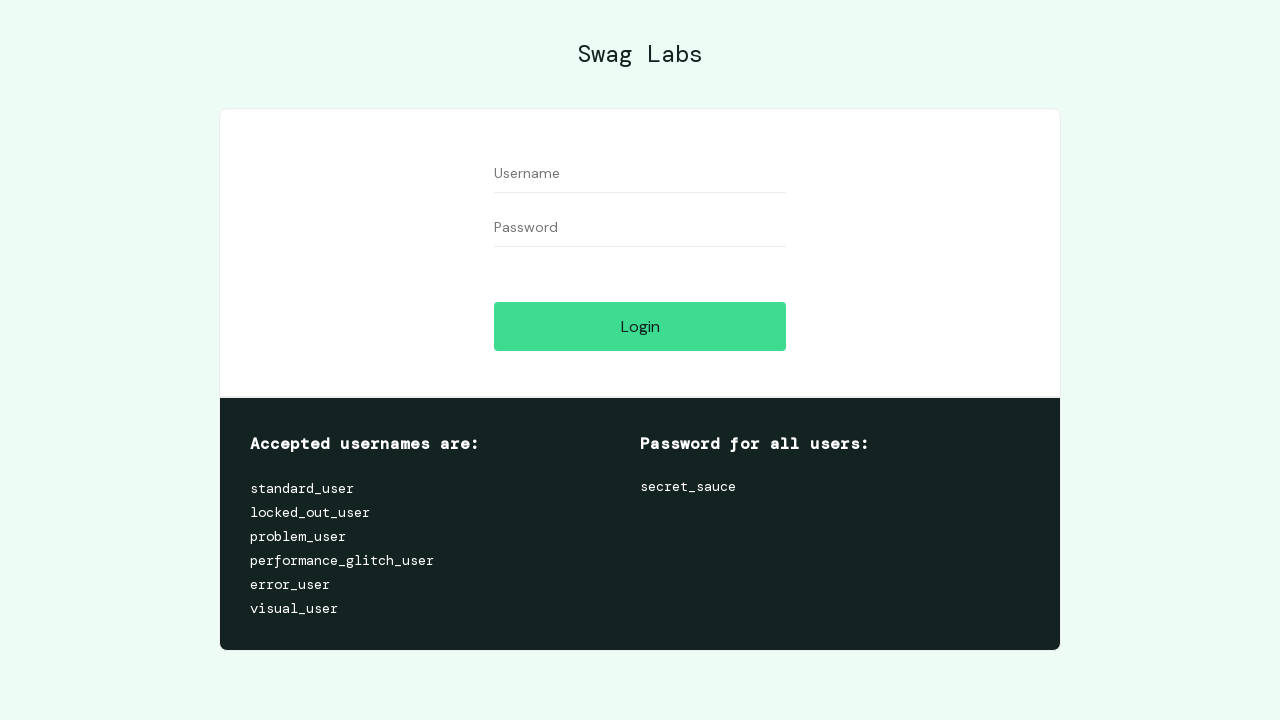

Filled username field with 'visual_user' on #user-name
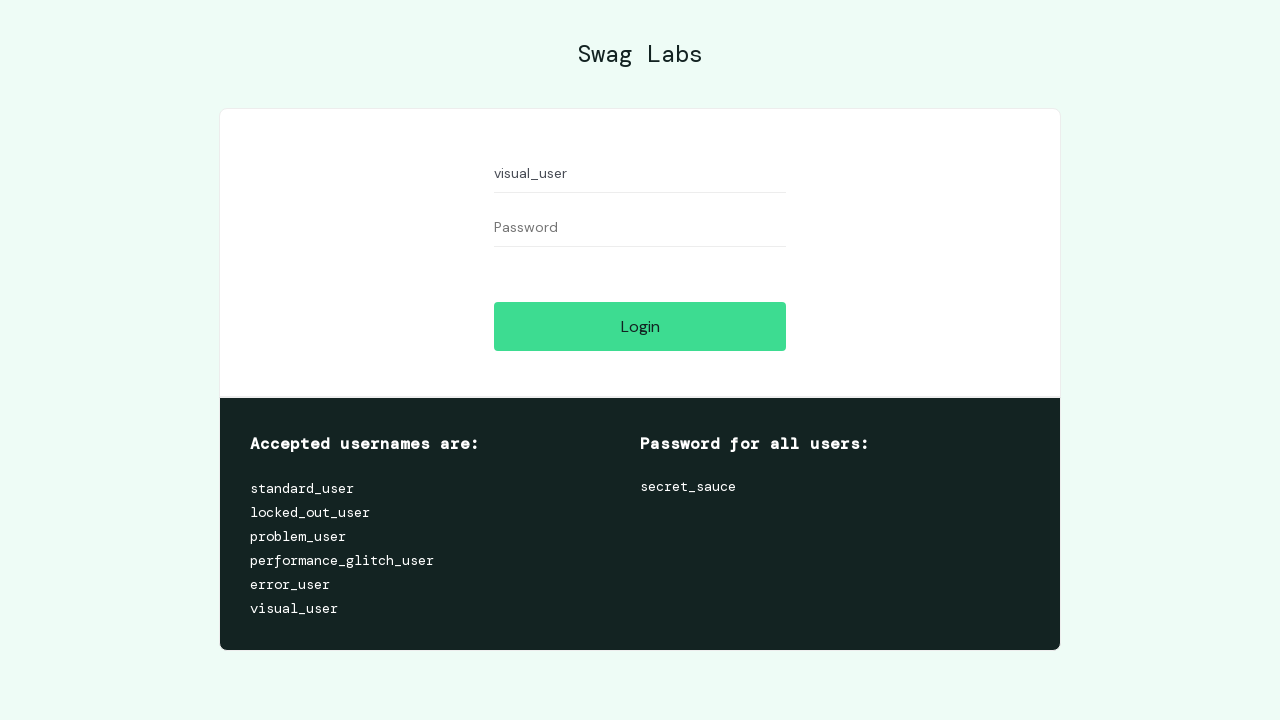

Filled password field with 'secret_sauce' on #password
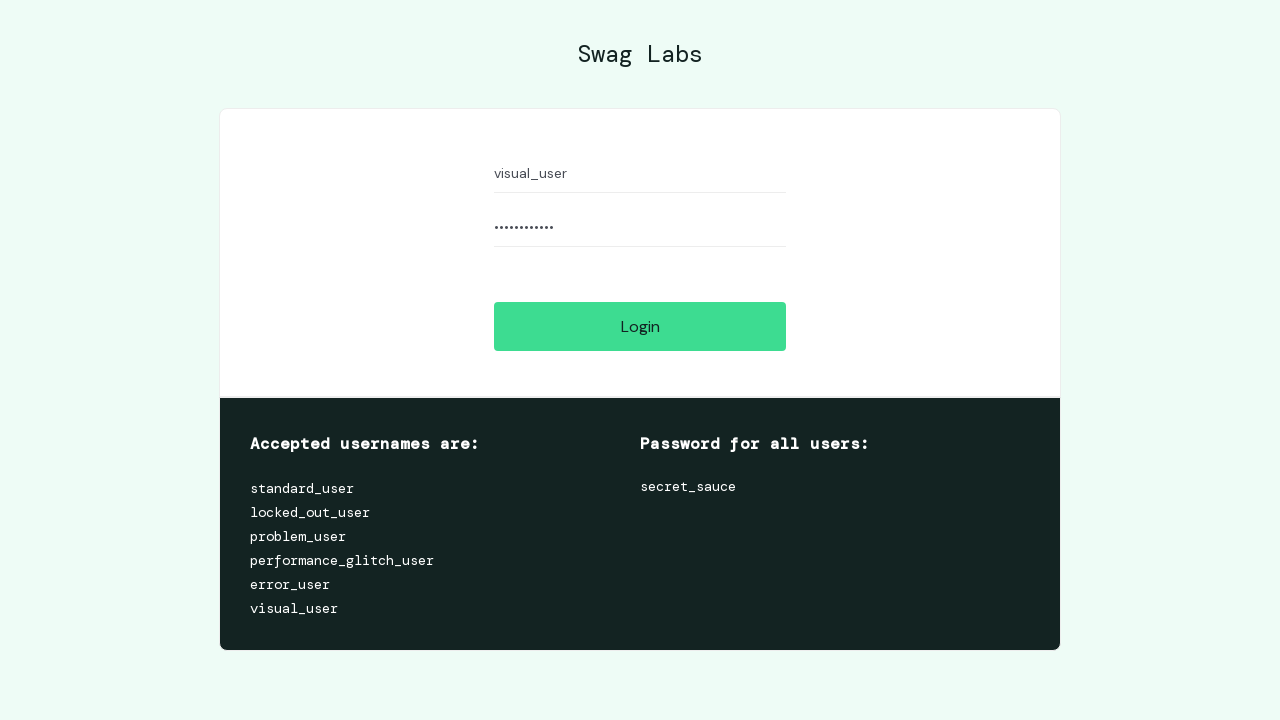

Clicked login button for user 'visual_user' at (640, 326) on #login-button
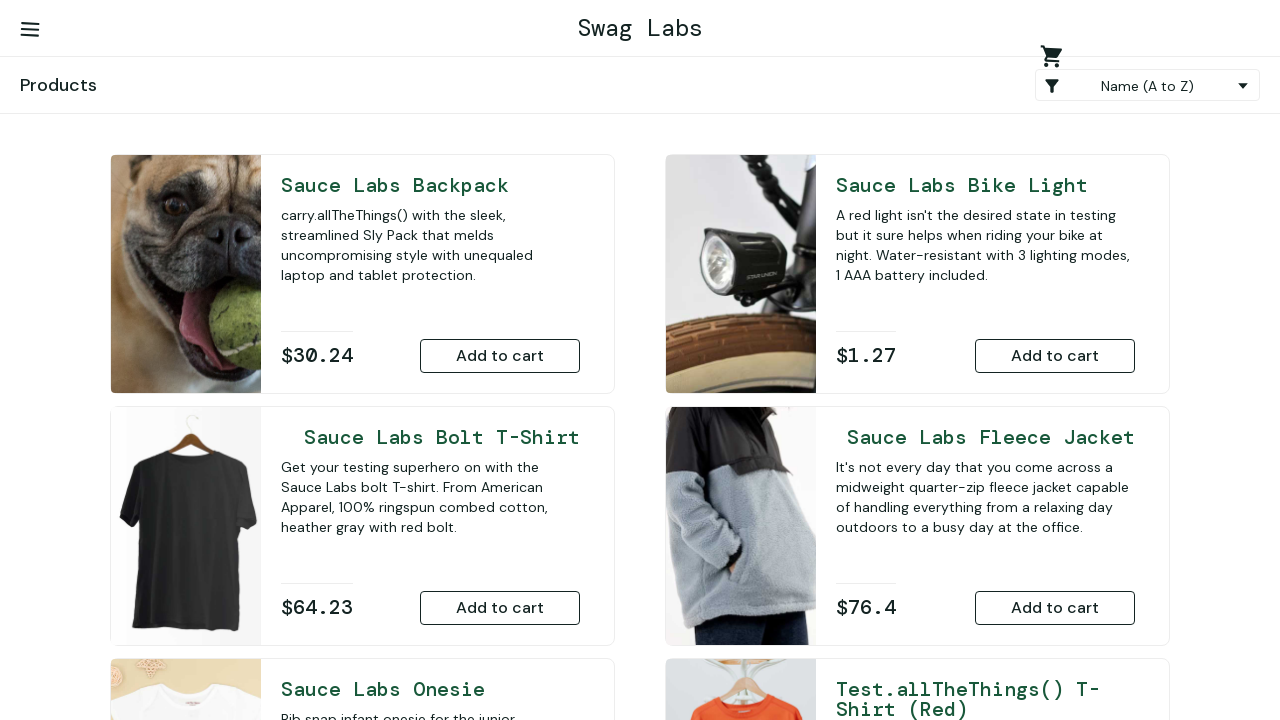

Successfully opened menu, login verified at (30, 30) on #react-burger-menu-btn
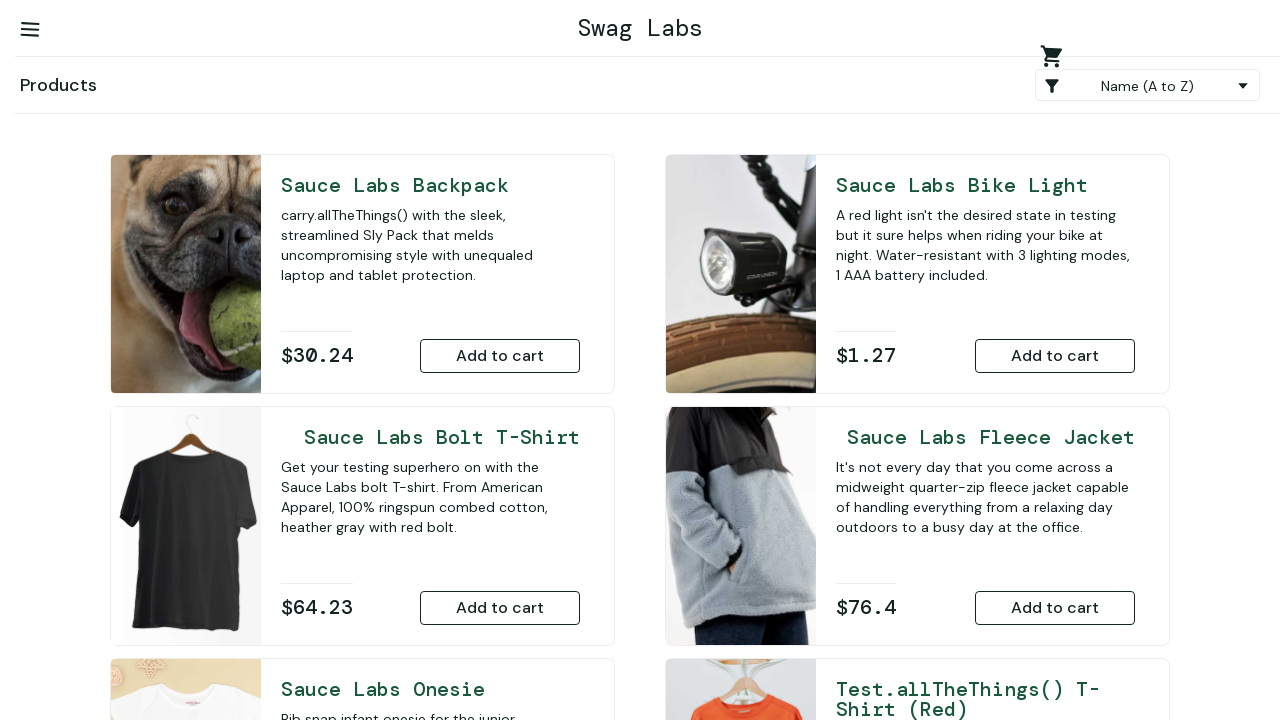

Login failed for user 'visual_user', navigated back to login page on xpath=//select[@class="product_sort_container"]/option[1]
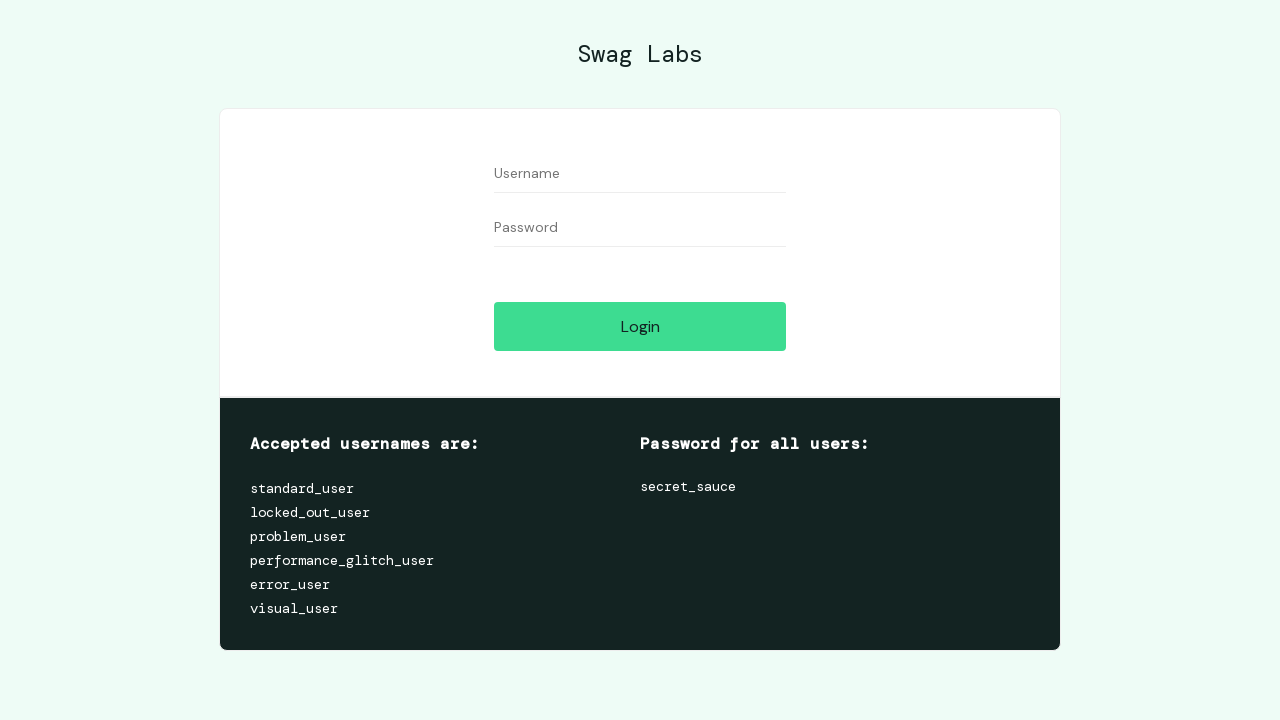

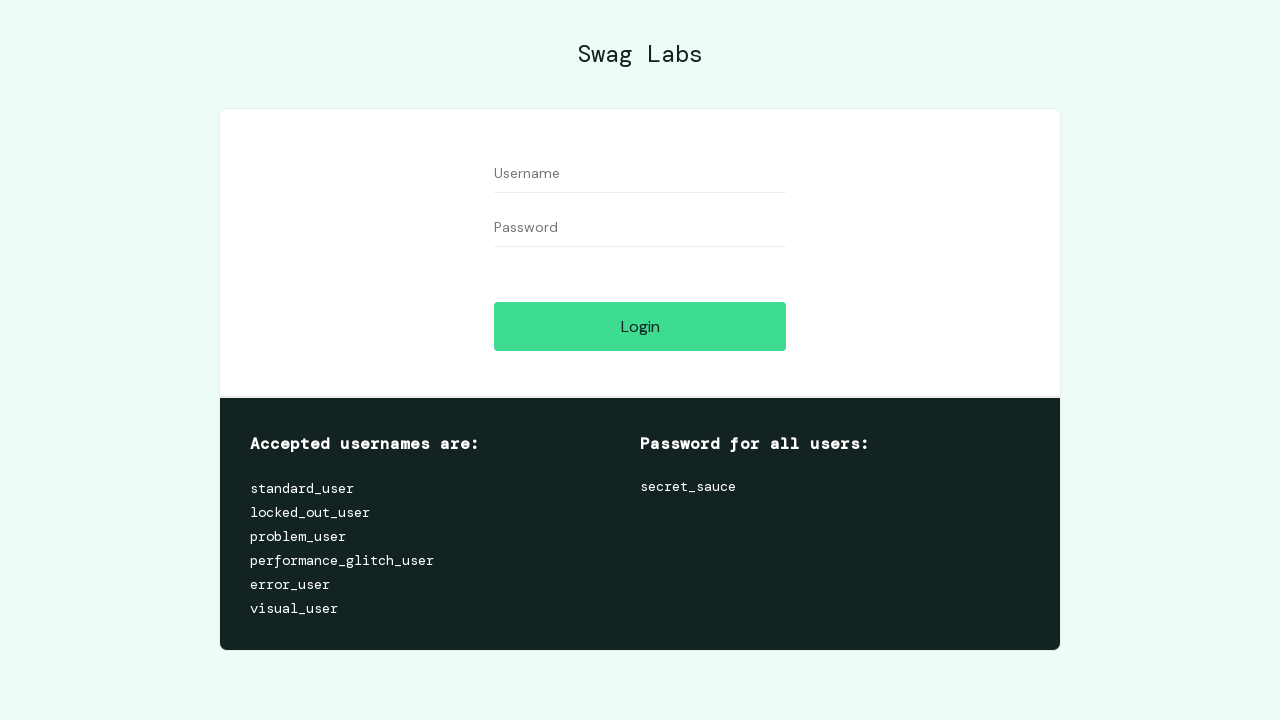